Tests iframe interaction and drag-and-drop functionality on jQuery UI demo page by dragging an element into a droppable area within an iframe

Starting URL: https://jqueryui.com/droppable/

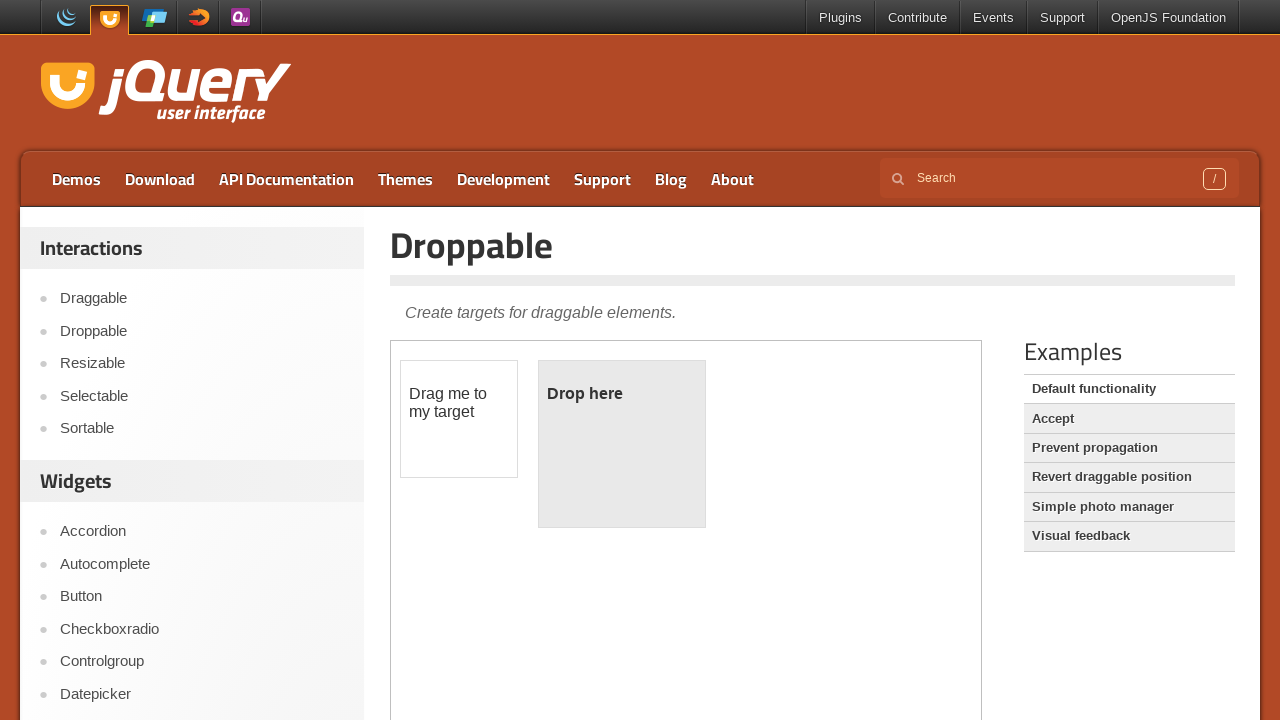

Counted 1 iframes on the jQuery UI droppable demo page
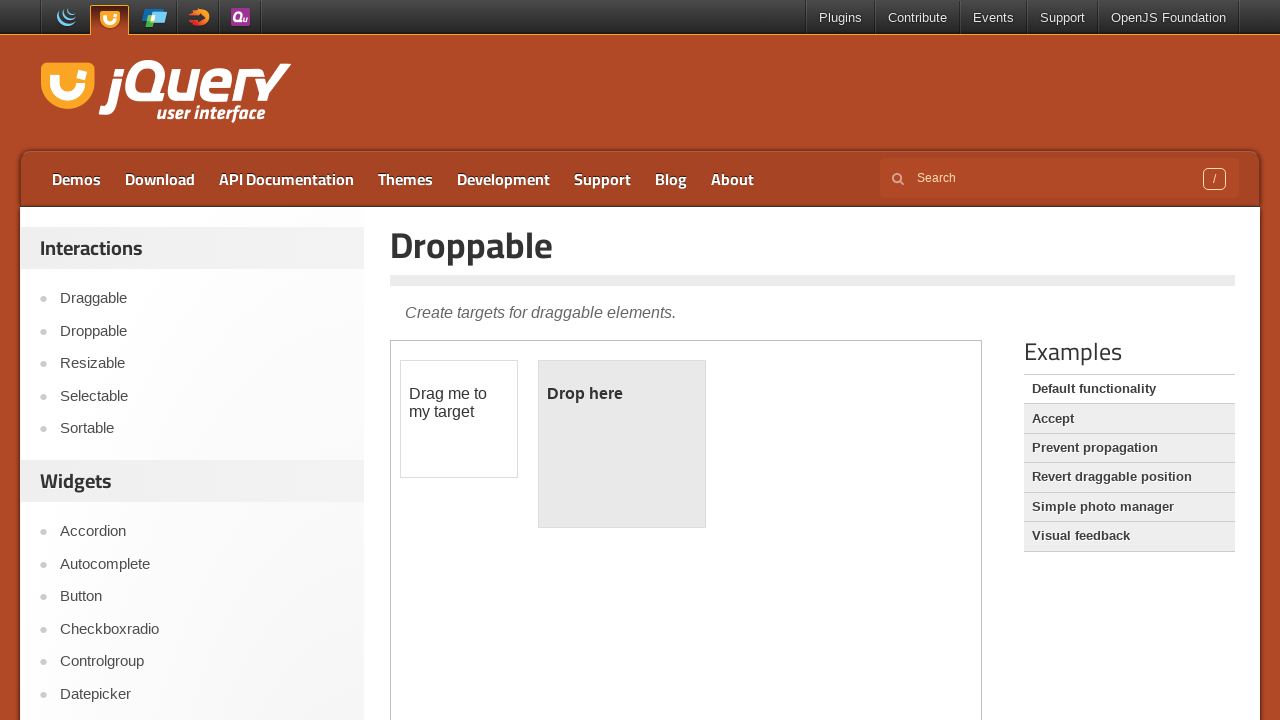

Located and switched to the first iframe
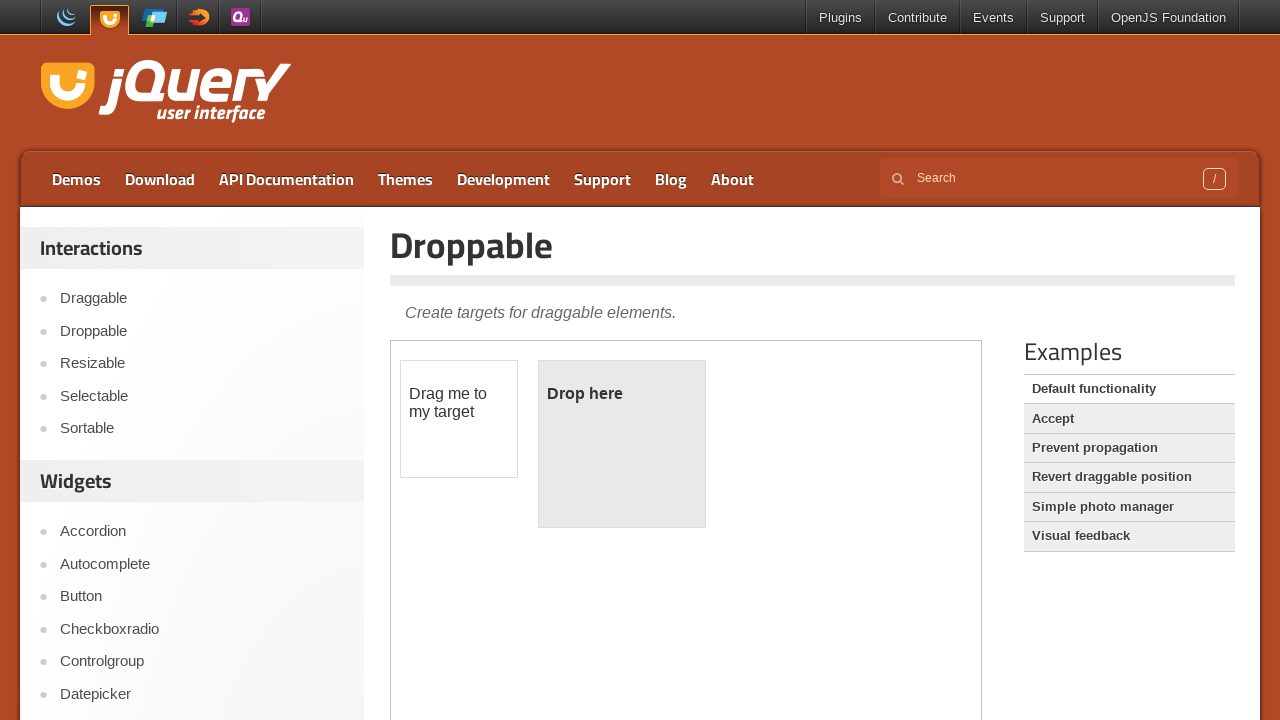

Located draggable element (#draggable) within the iframe
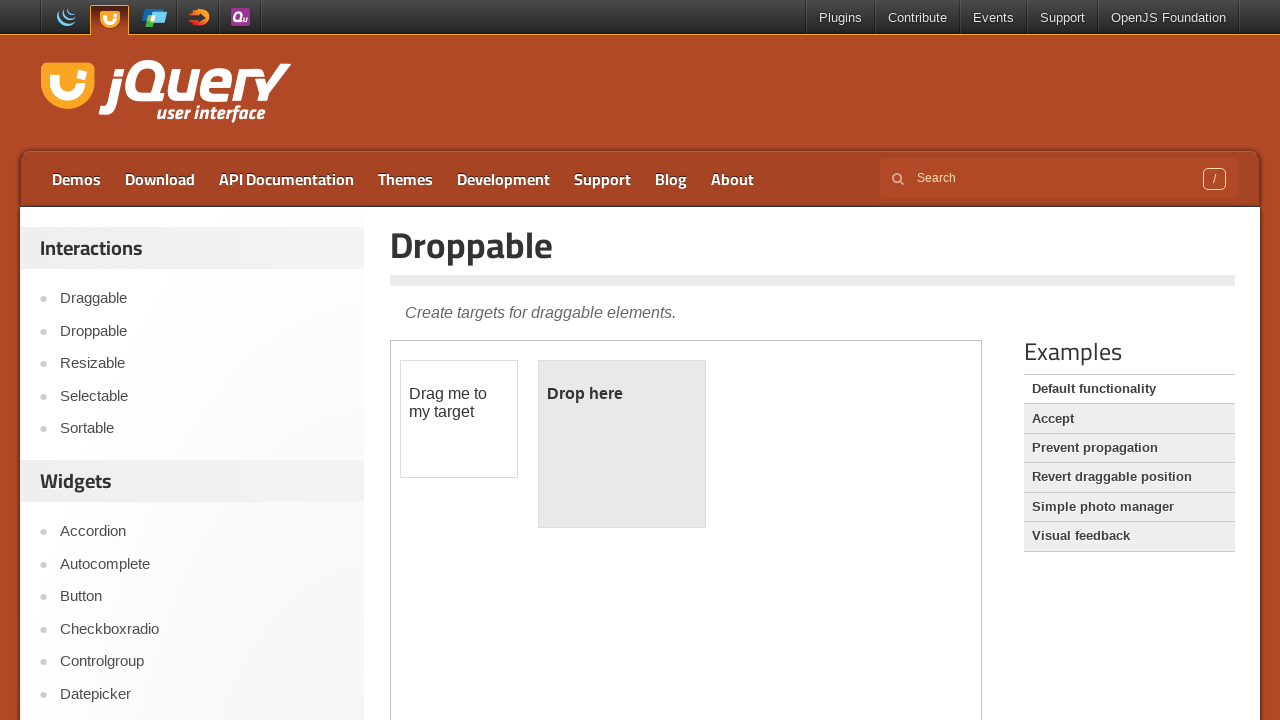

Located droppable element (#droppable) within the iframe
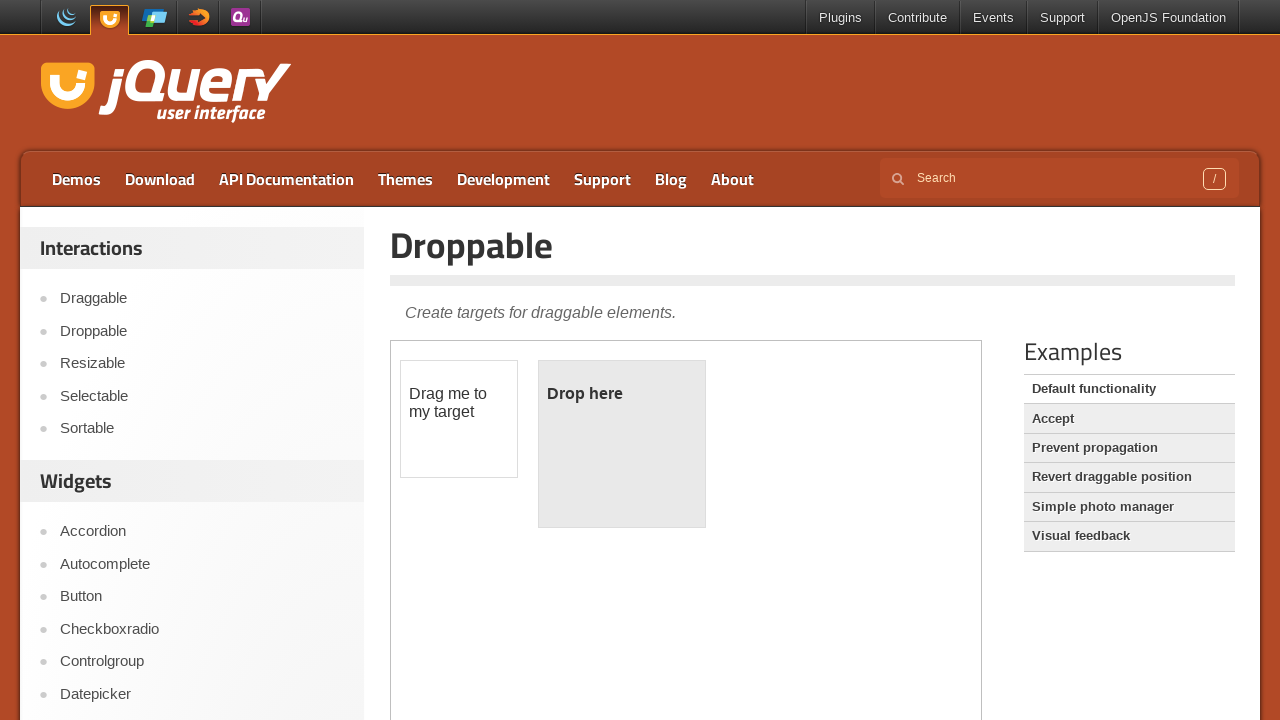

Dragged the draggable element into the droppable area at (622, 444)
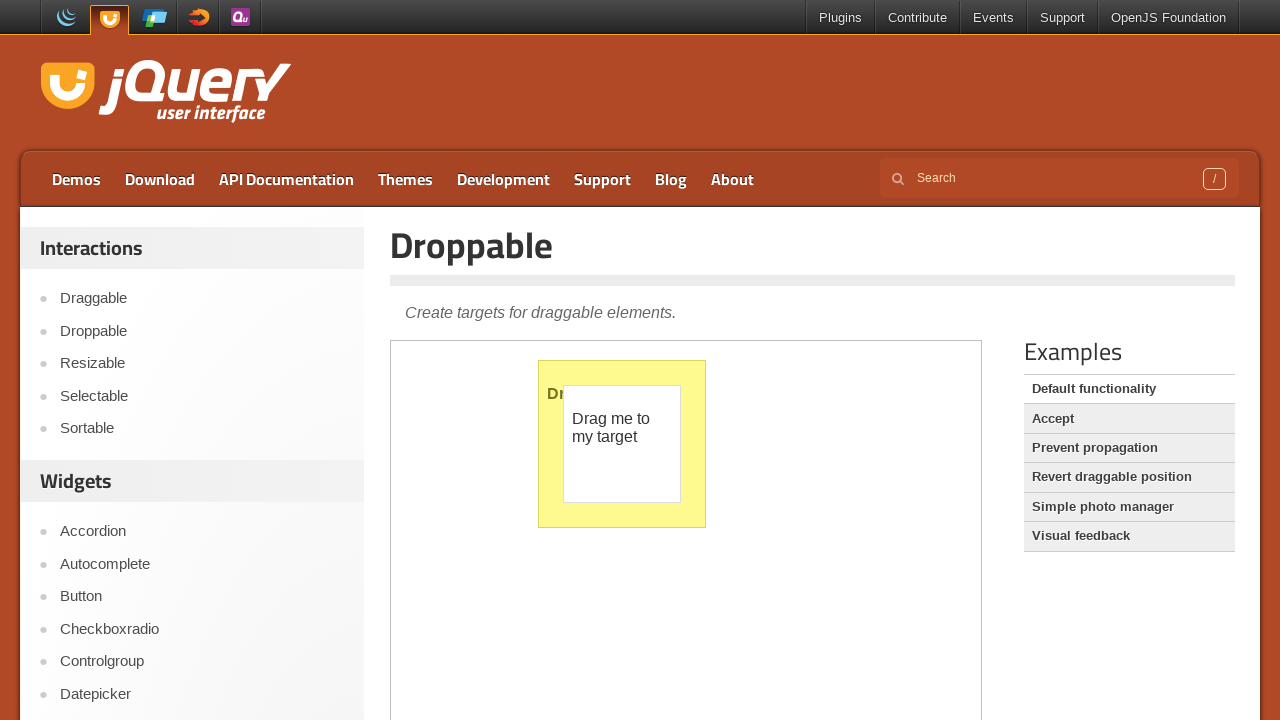

Clicked the Accept link to confirm the interaction at (1129, 419) on a:text('Accept')
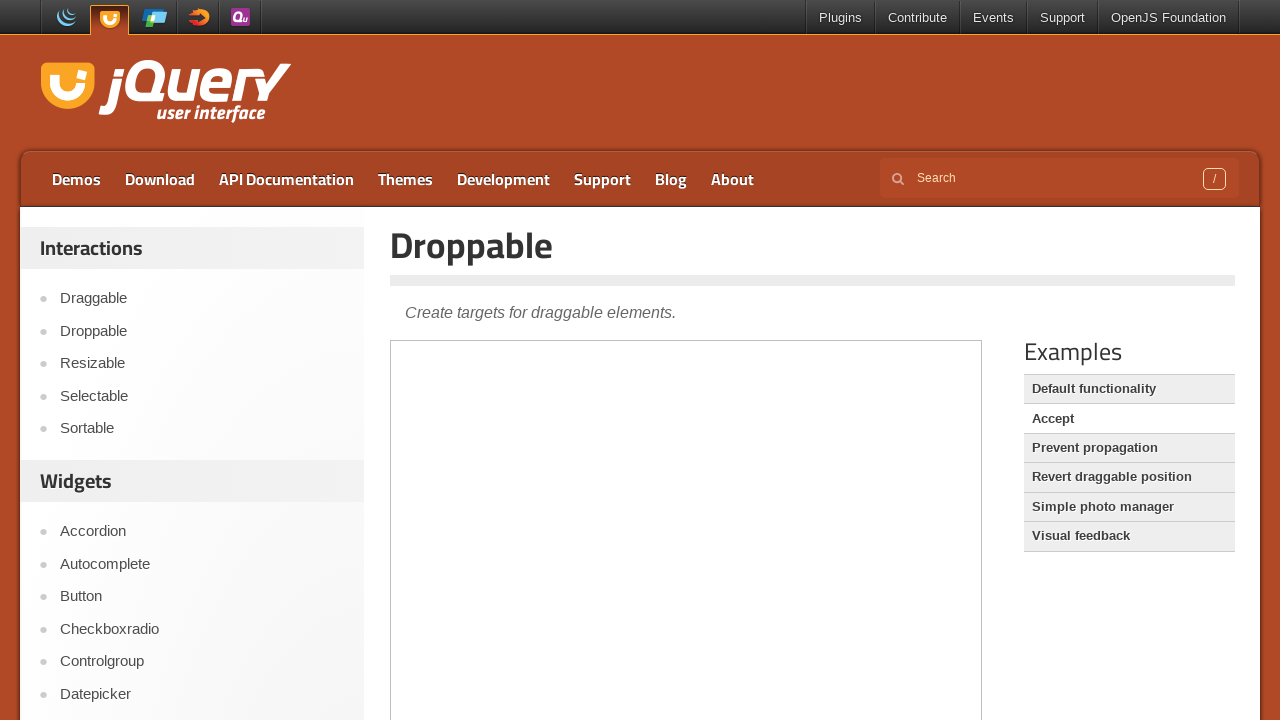

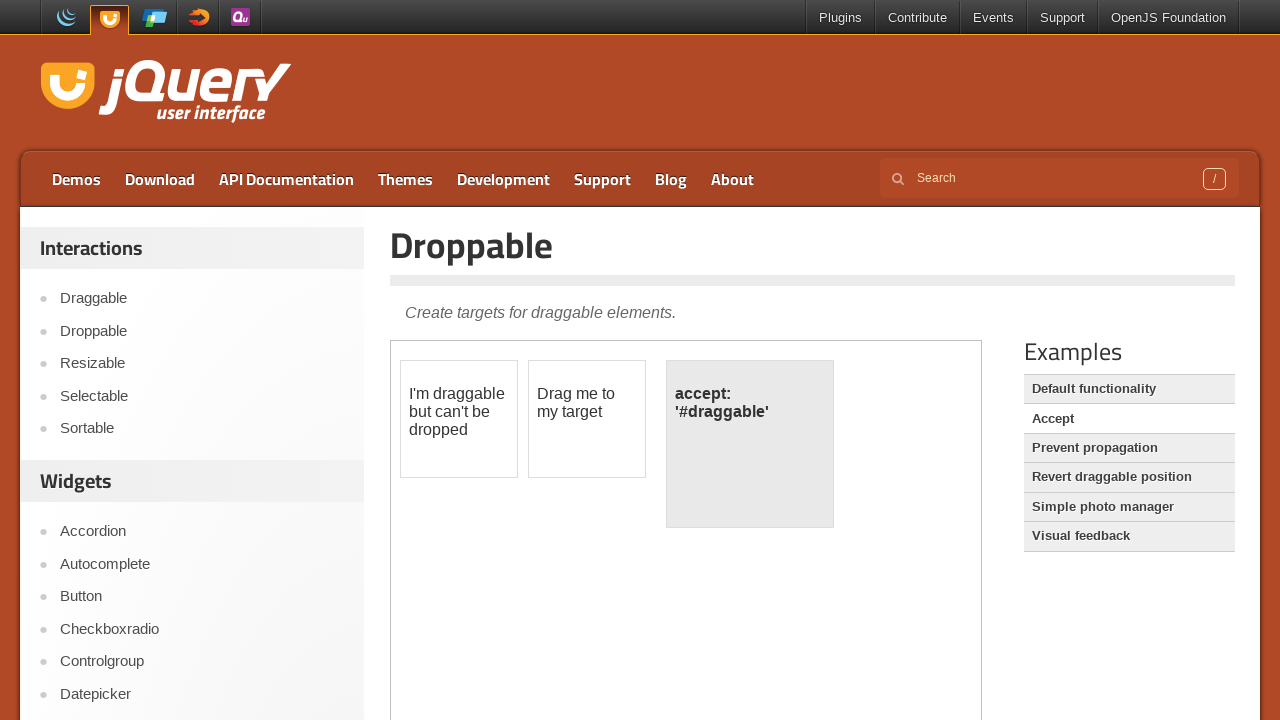